Tests adding a new customer as bank manager by filling in first name, last name, and post code fields then submitting.

Starting URL: https://www.globalsqa.com/angularJs-protractor/BankingProject/#/login

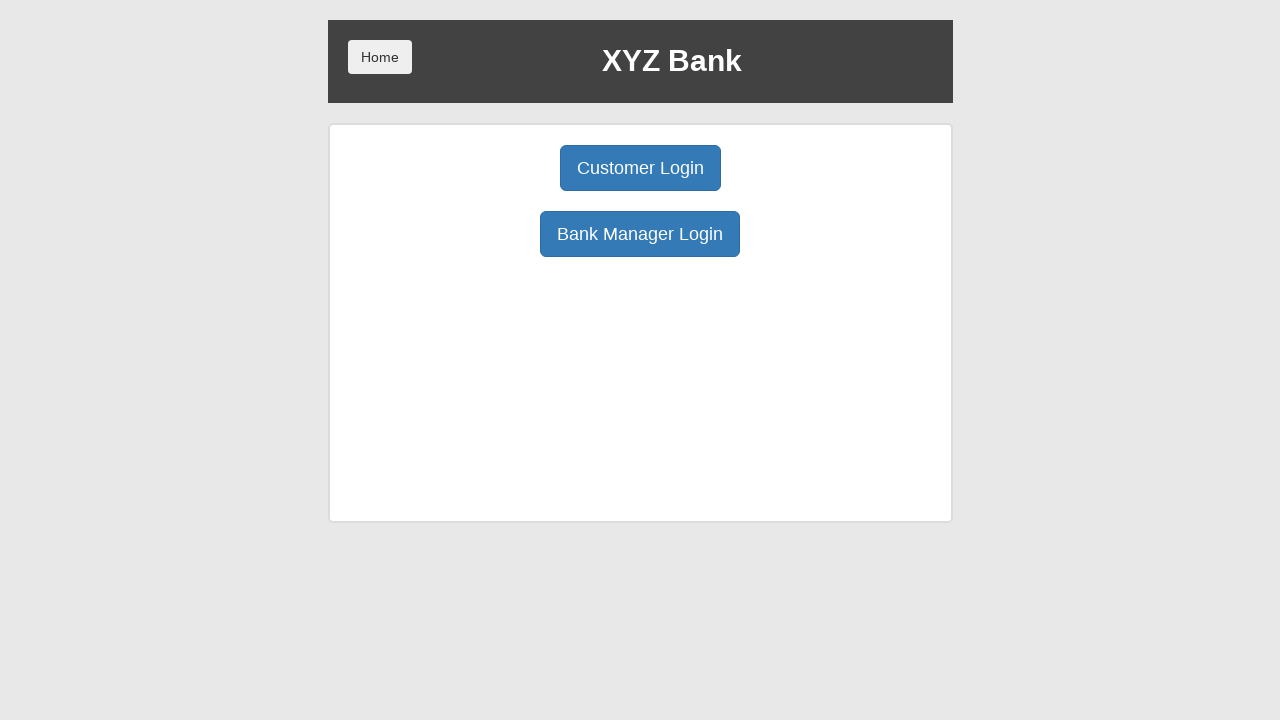

Waited for bank manager login button to load
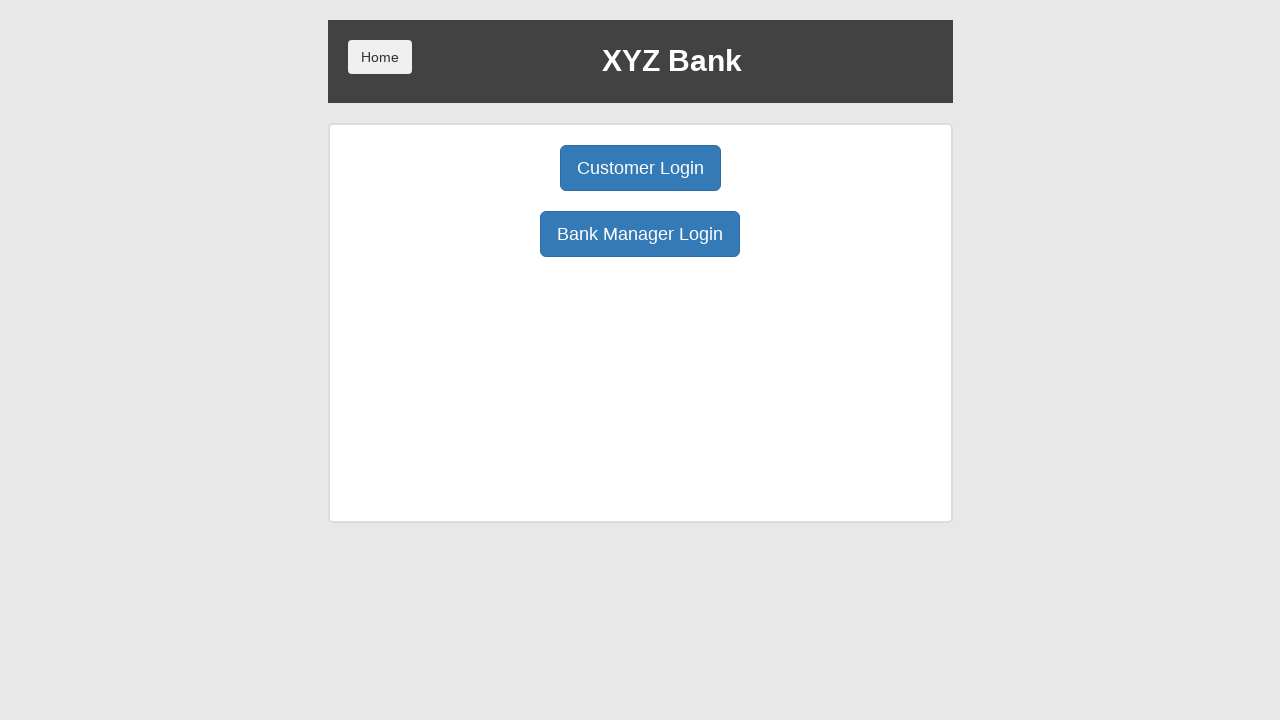

Clicked bank manager login button at (640, 234) on xpath=/html/body/div/div/div[2]/div/div[1]/div[2]/button
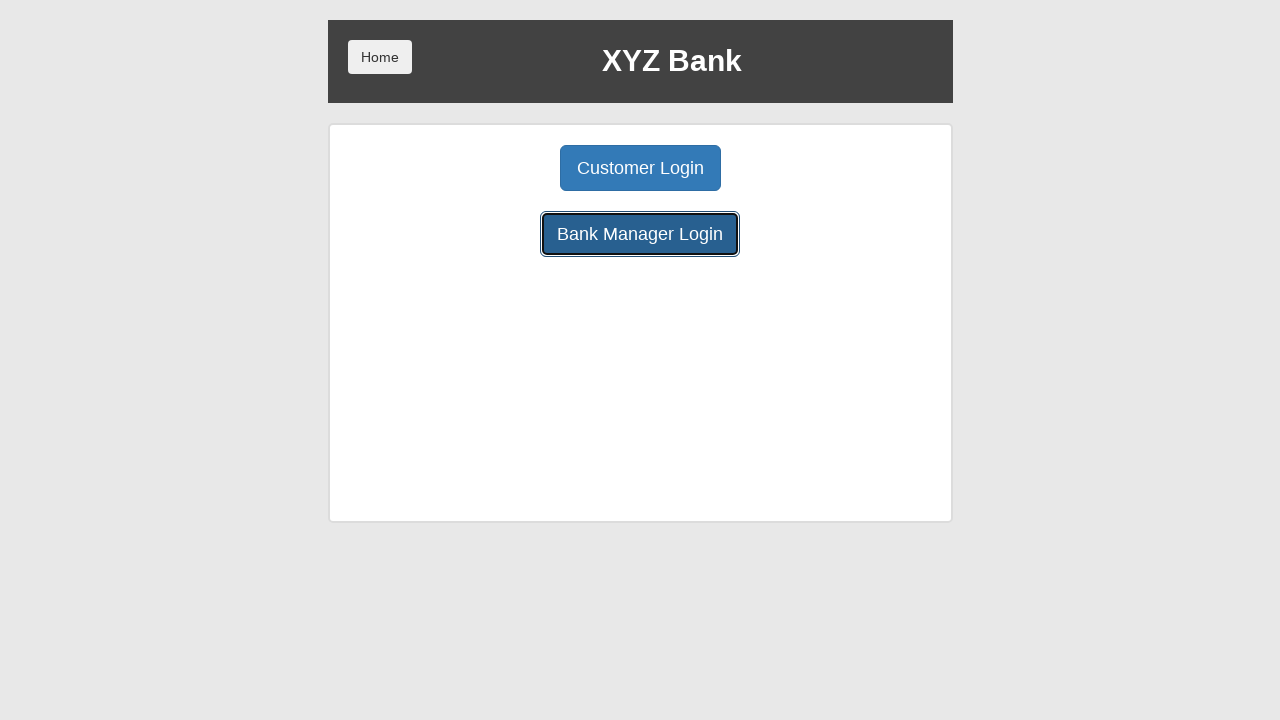

Waited for Add Customer button to load
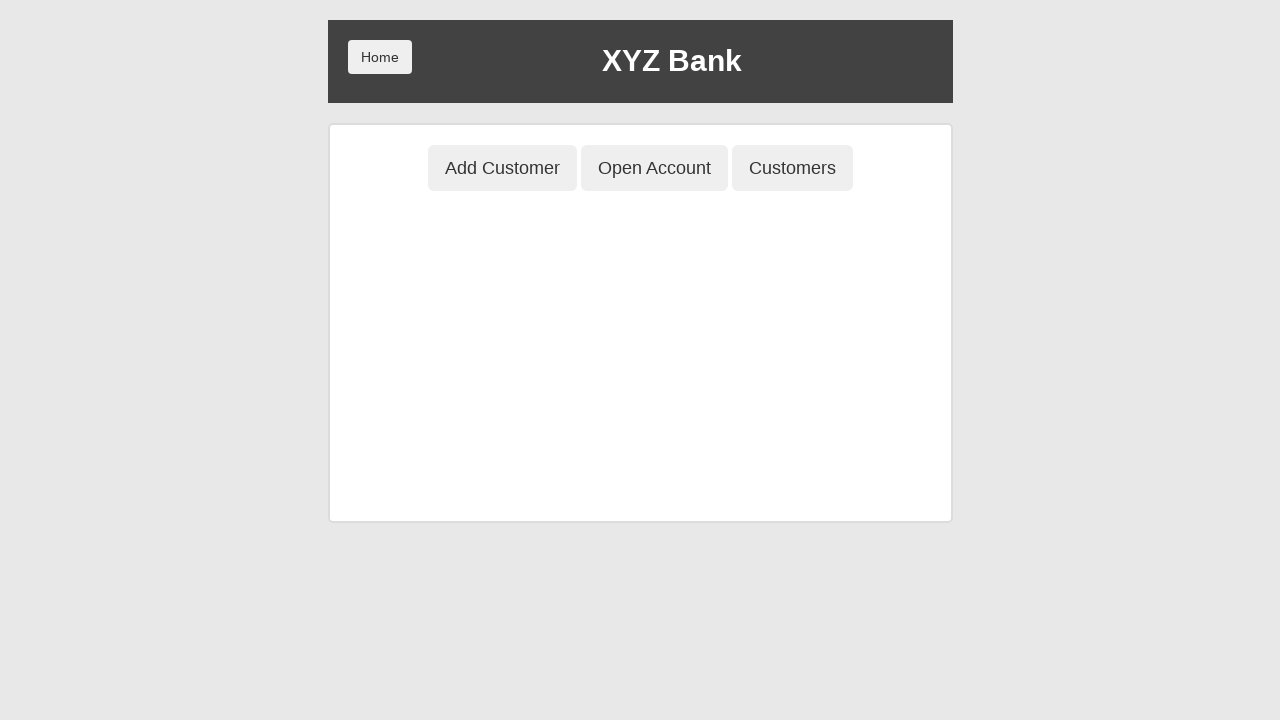

Clicked Add Customer button at (502, 168) on xpath=/html/body/div/div/div[2]/div/div[1]/button[1]
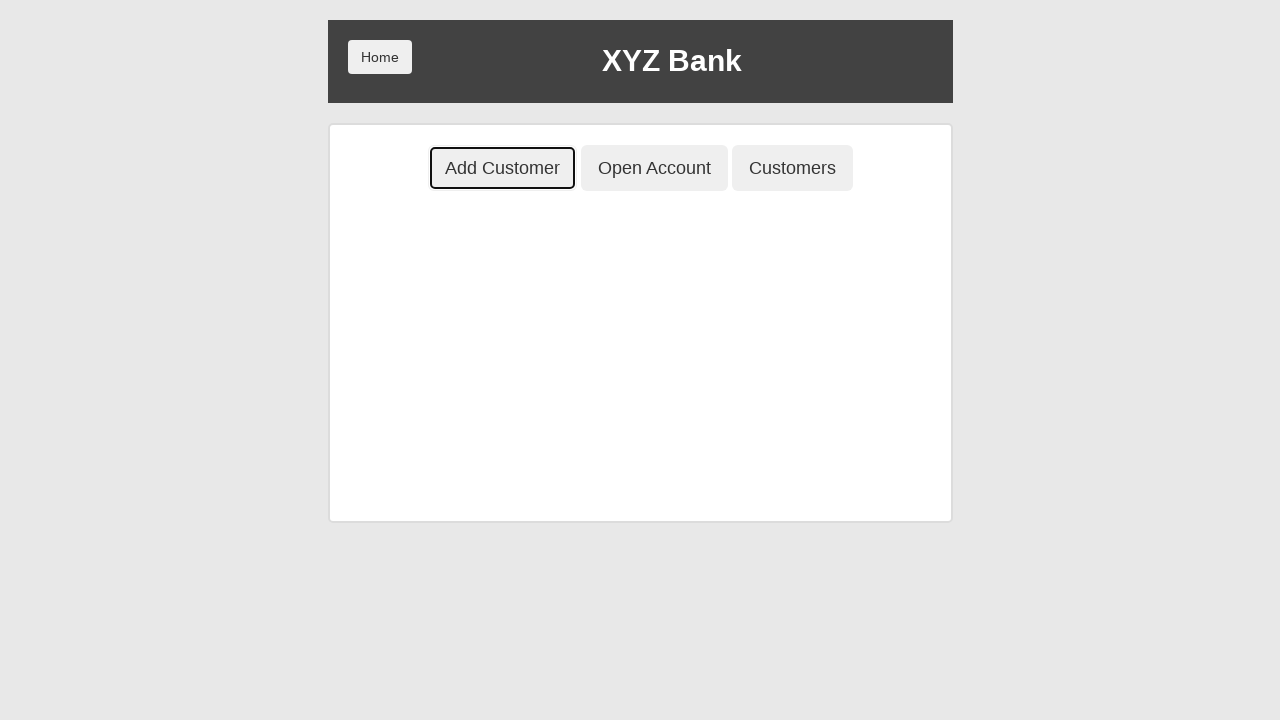

Waited for customer form to load
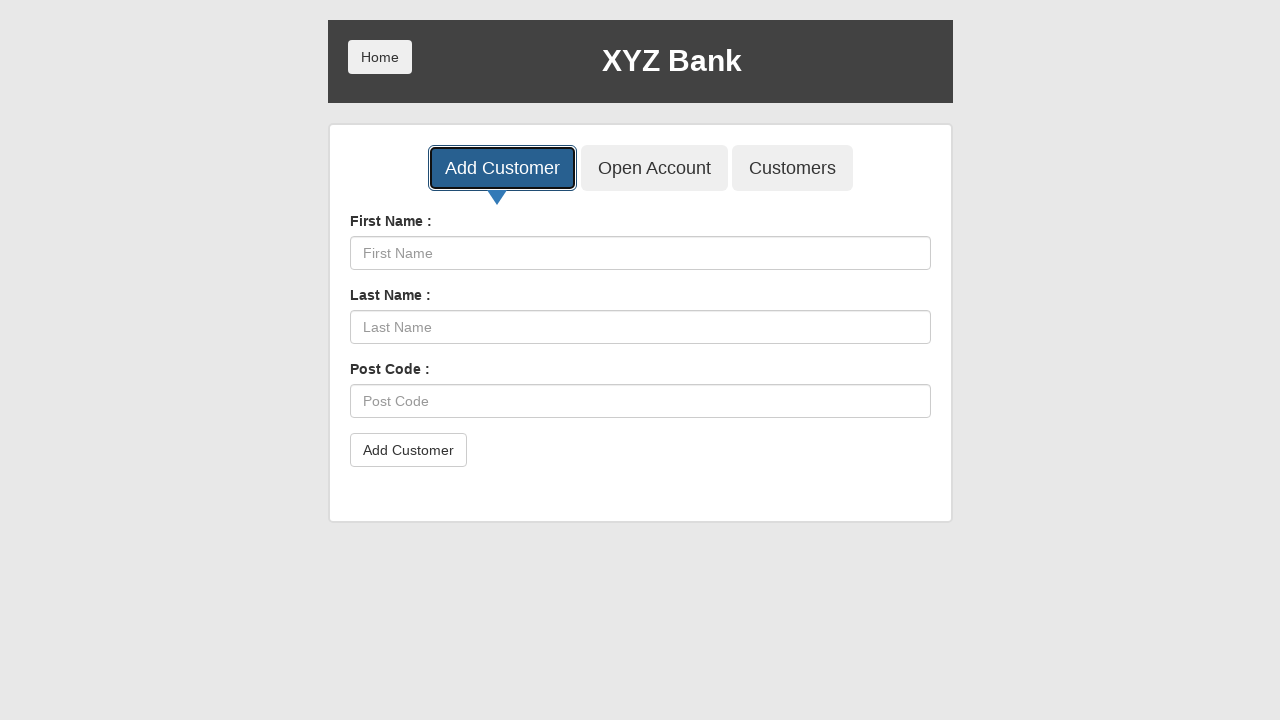

Filled first name field with 'Marcus' on xpath=/html/body/div/div/div[2]/div/div[2]/div/div/form/div[1]/input
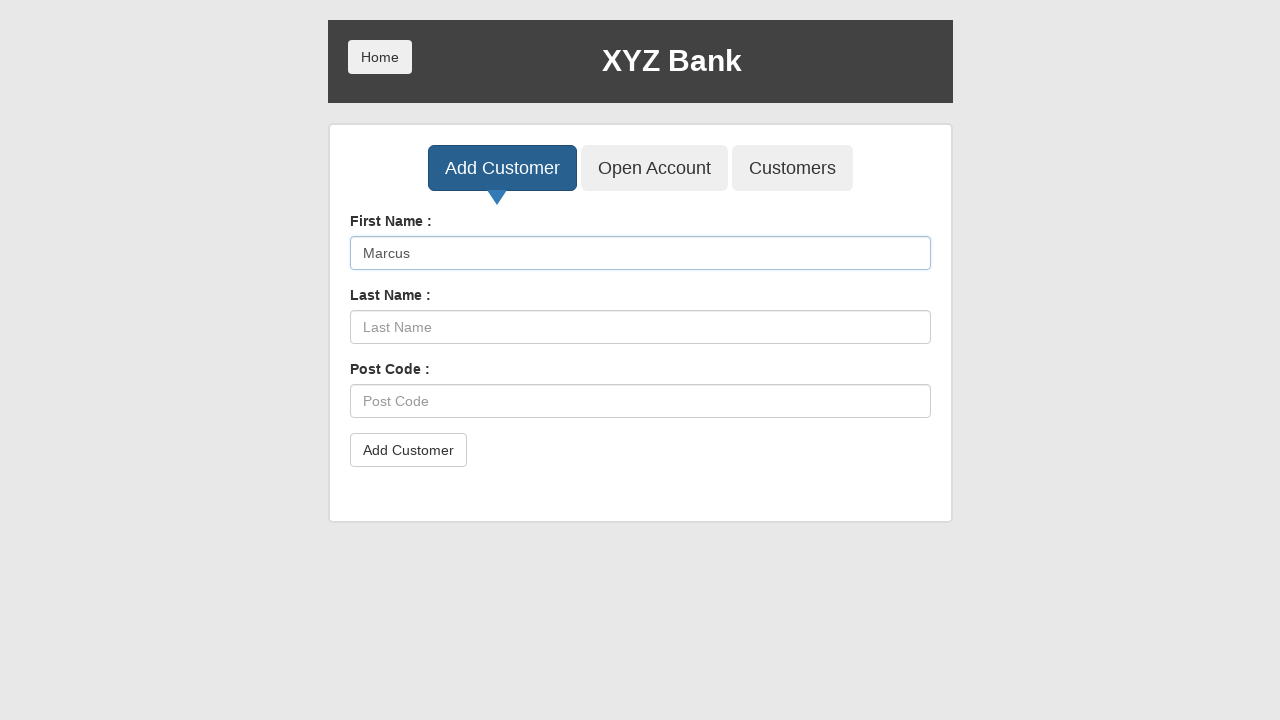

Filled last name field with 'Thompson' on xpath=/html/body/div/div/div[2]/div/div[2]/div/div/form/div[2]/input
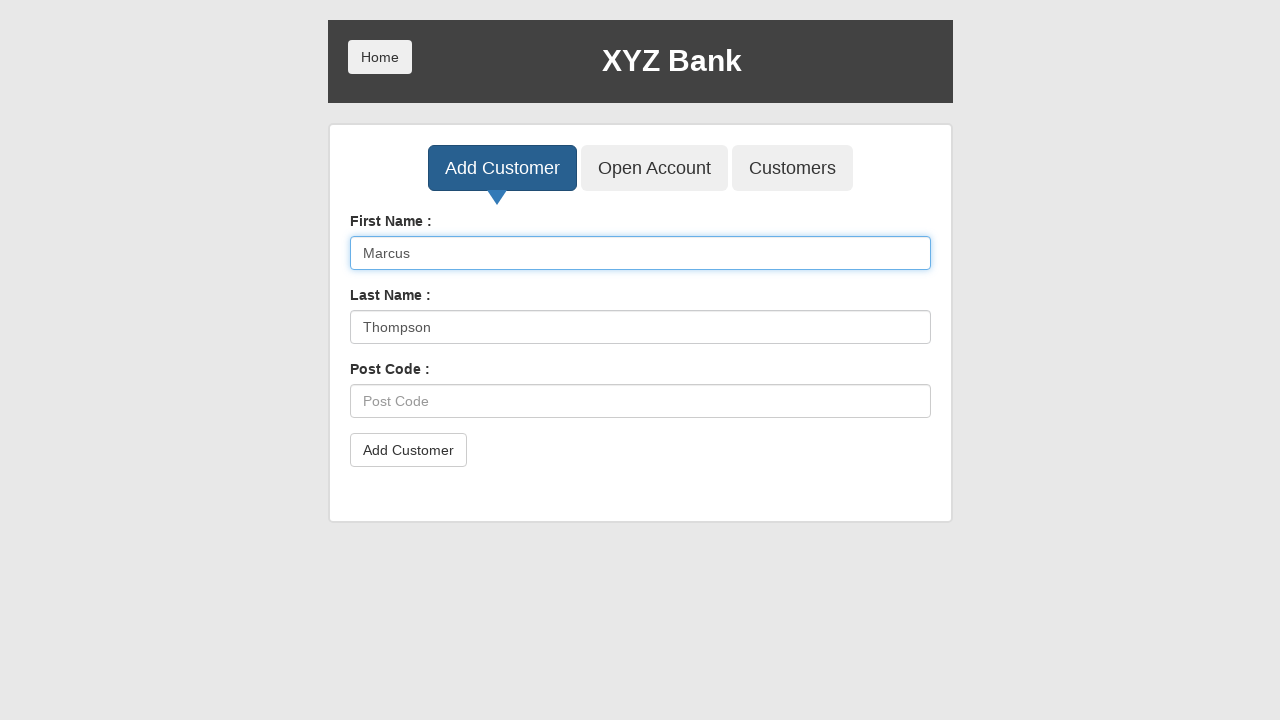

Filled post code field with '90210' on xpath=/html/body/div/div/div[2]/div/div[2]/div/div/form/div[3]/input
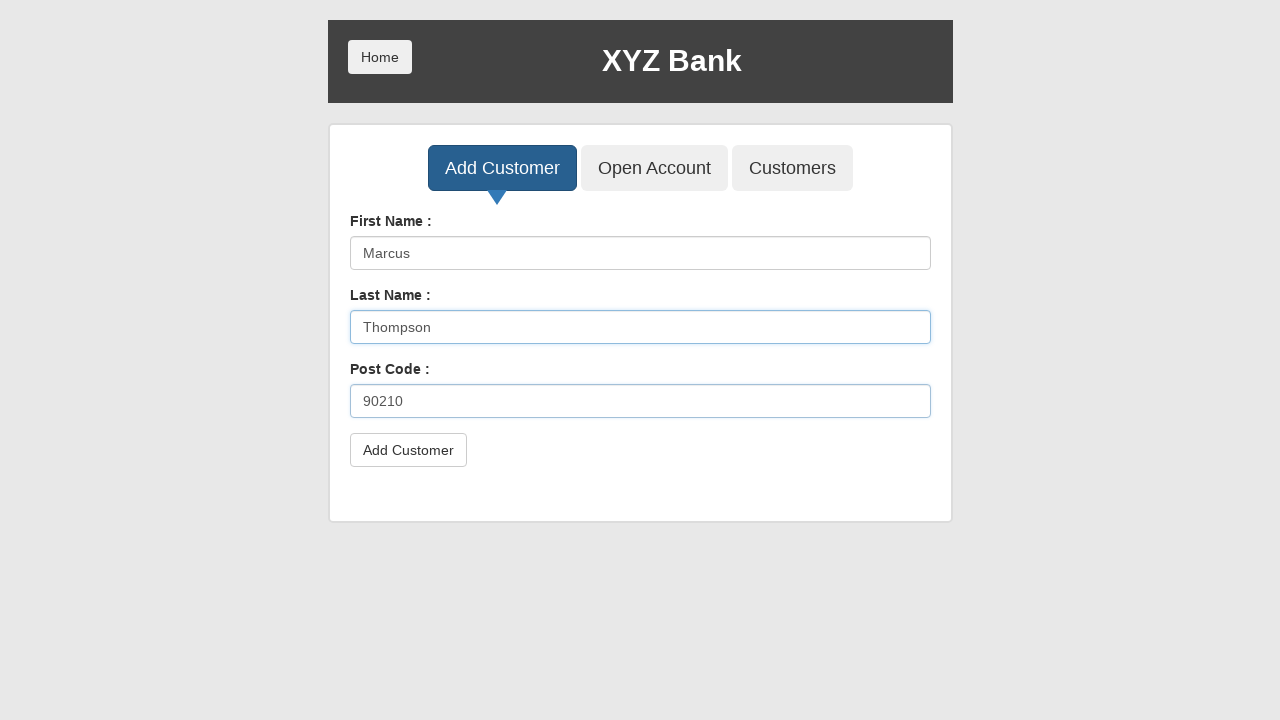

Clicked submit button to add new customer at (408, 450) on xpath=/html/body/div/div/div[2]/div/div[2]/div/div/form/button
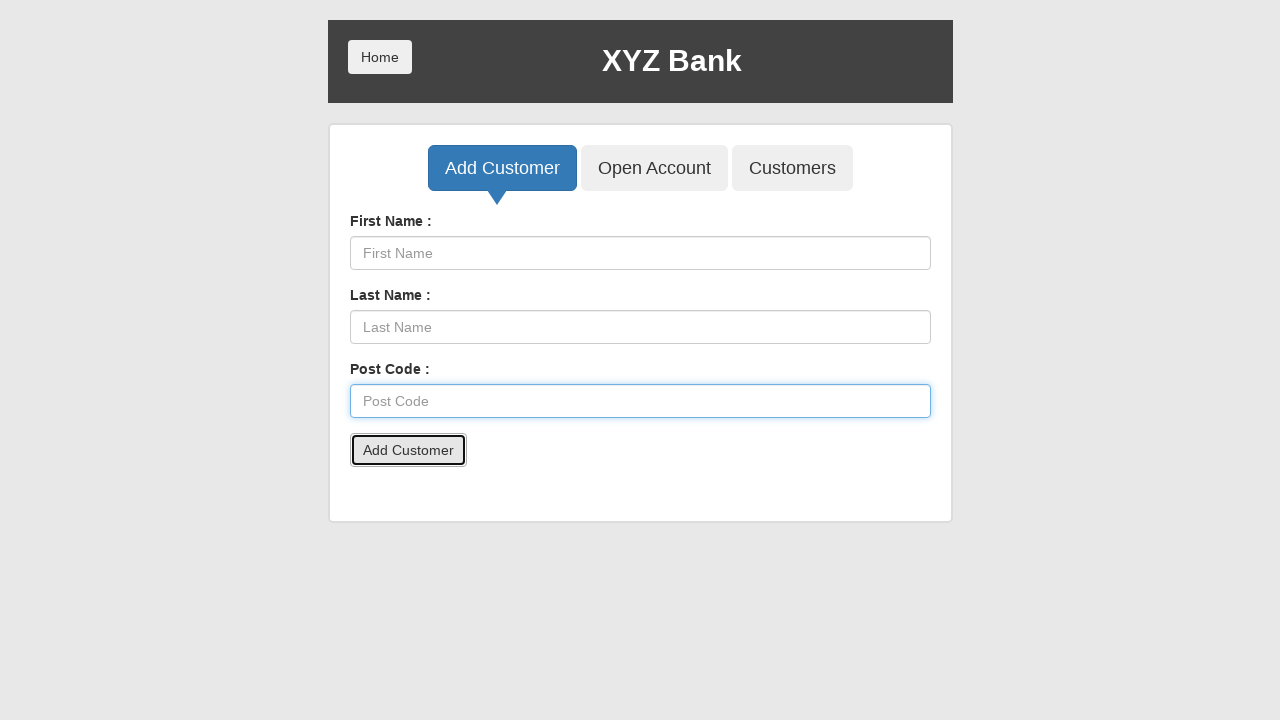

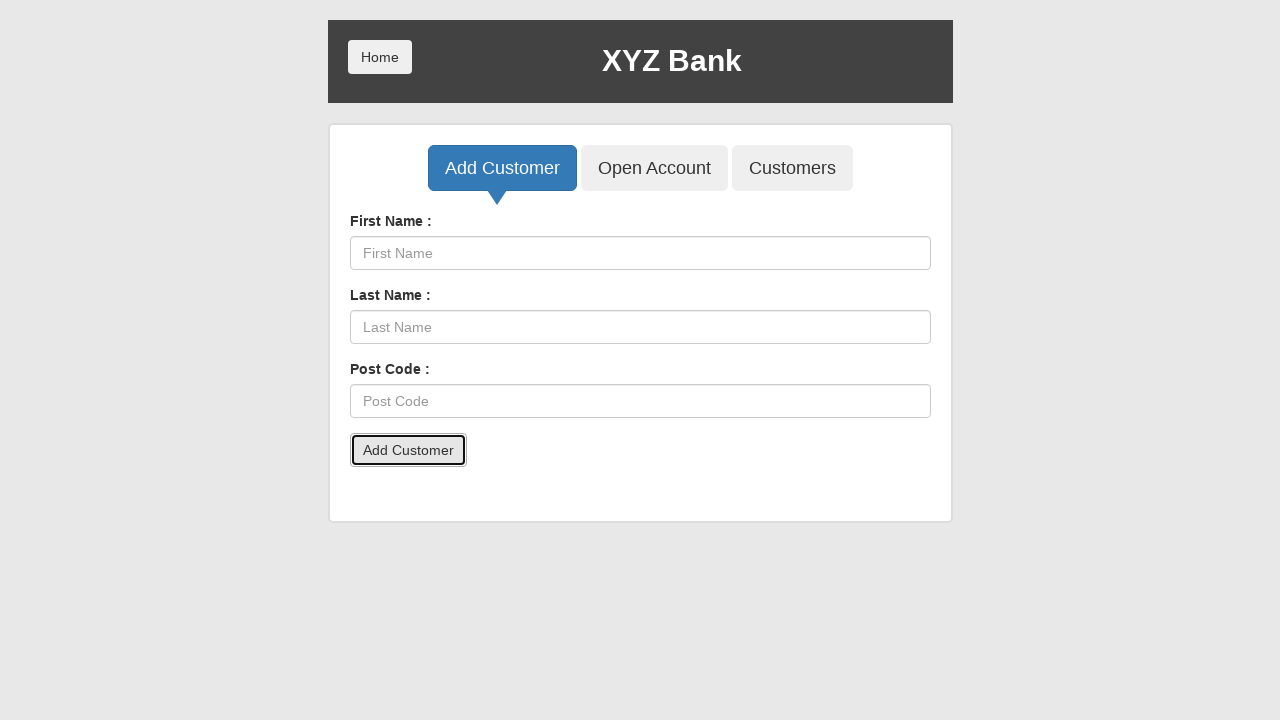